Navigates to an iPhone product page and verifies product details are displayed

Starting URL: https://www.demoblaze.com/

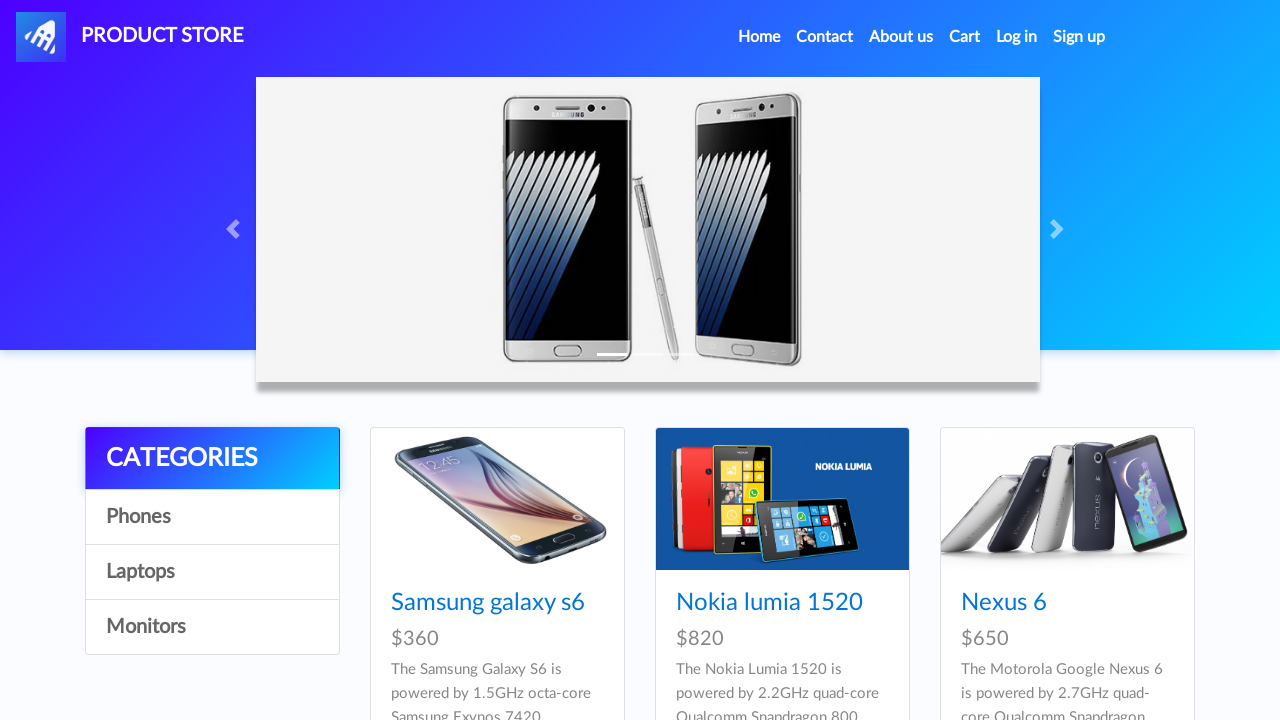

Clicked on iPhone product link at (752, 361) on a:has-text('Iphone')
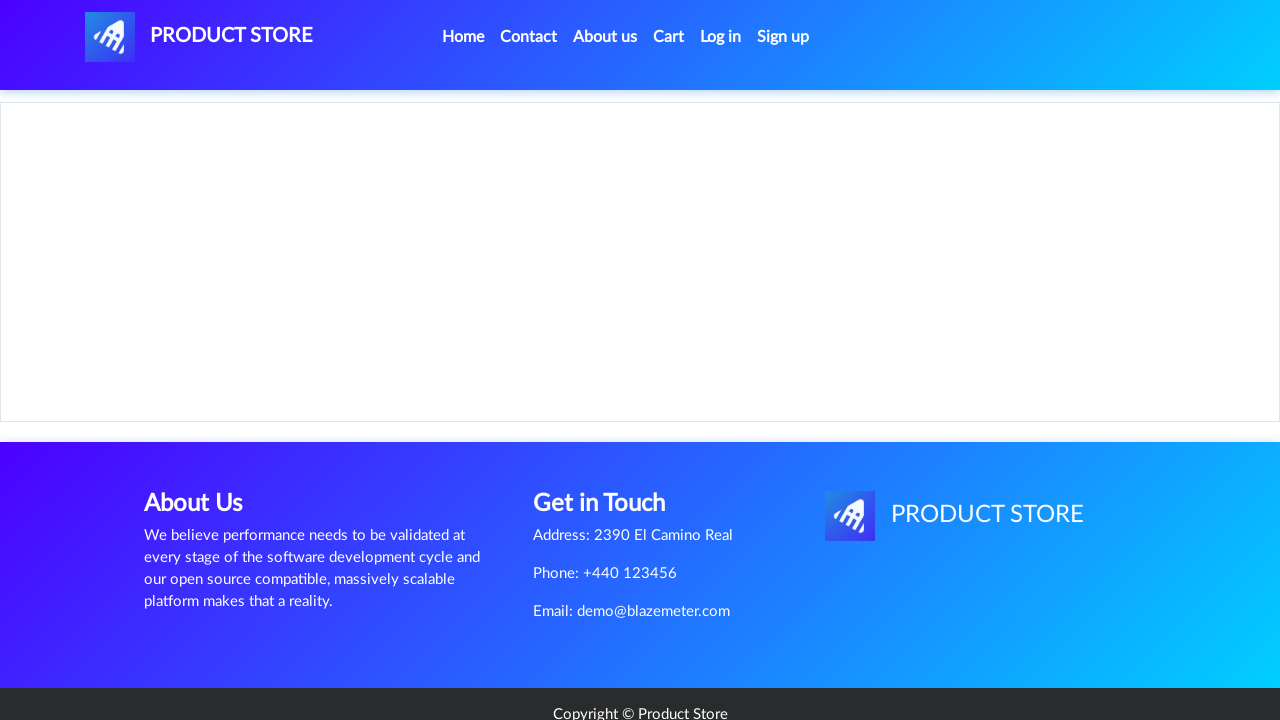

iPhone product page loaded - verified heading displayed
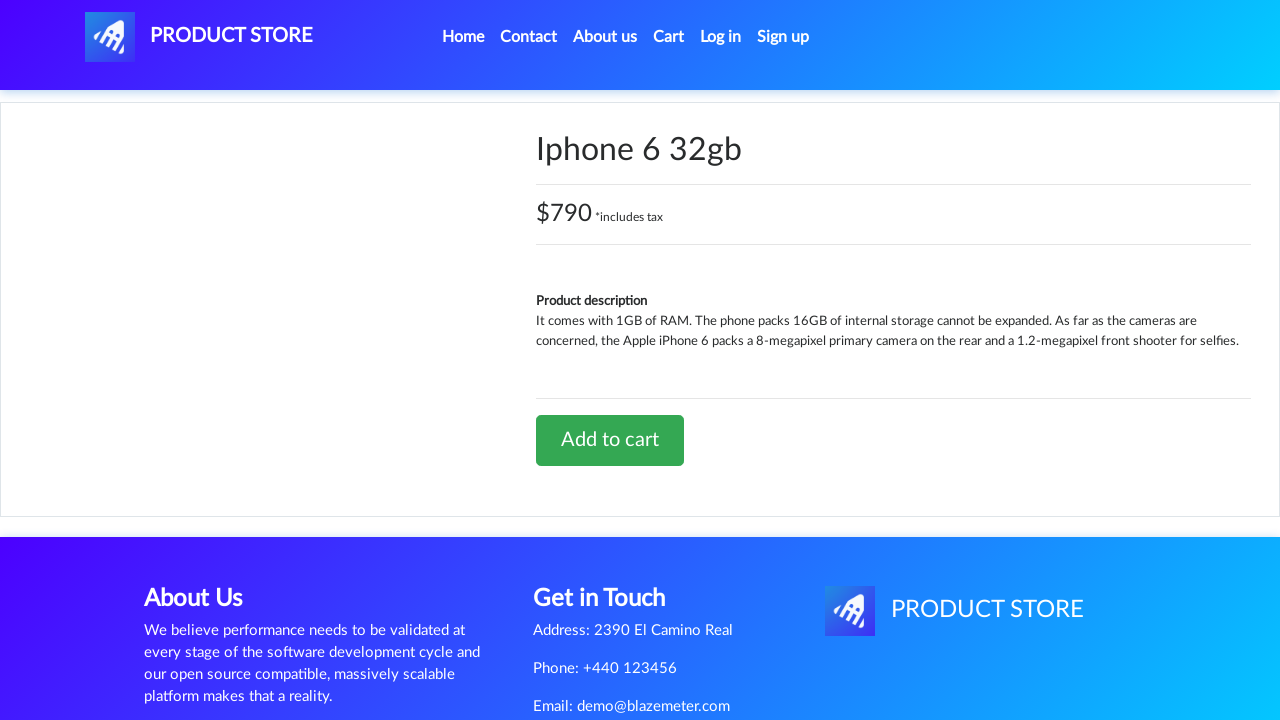

Verified product price ($790) is displayed
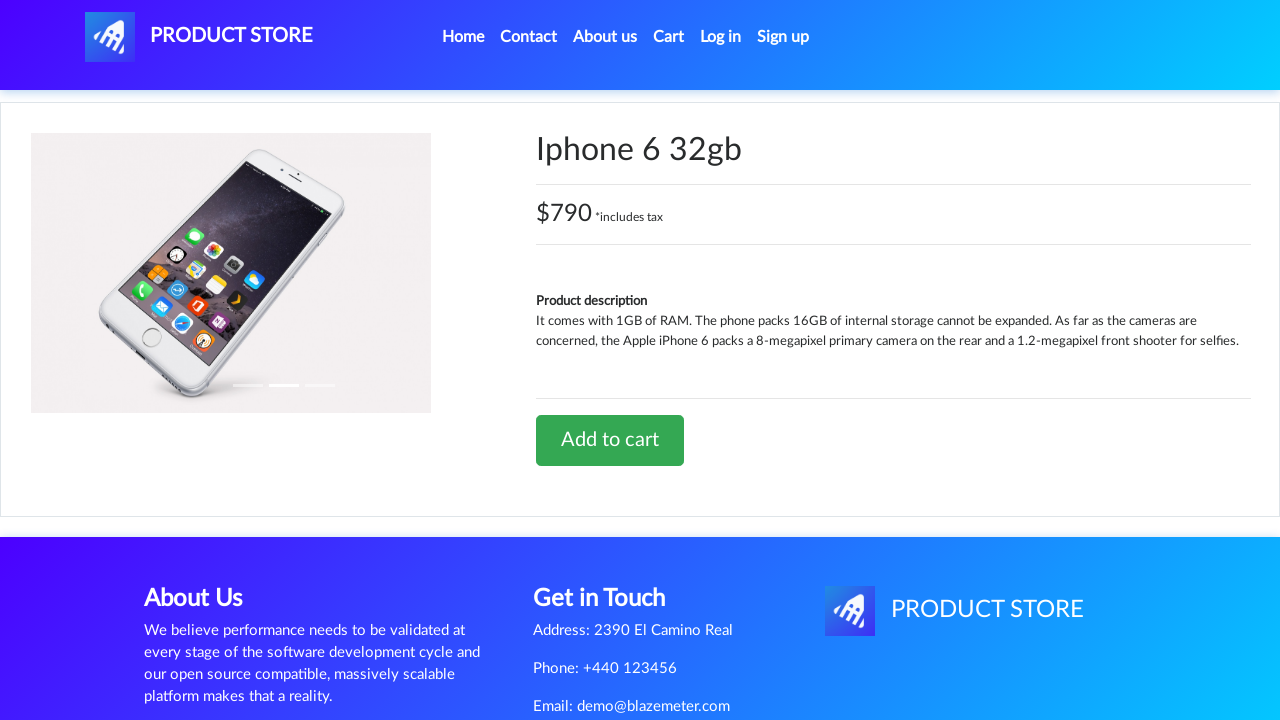

Verified product description label is displayed
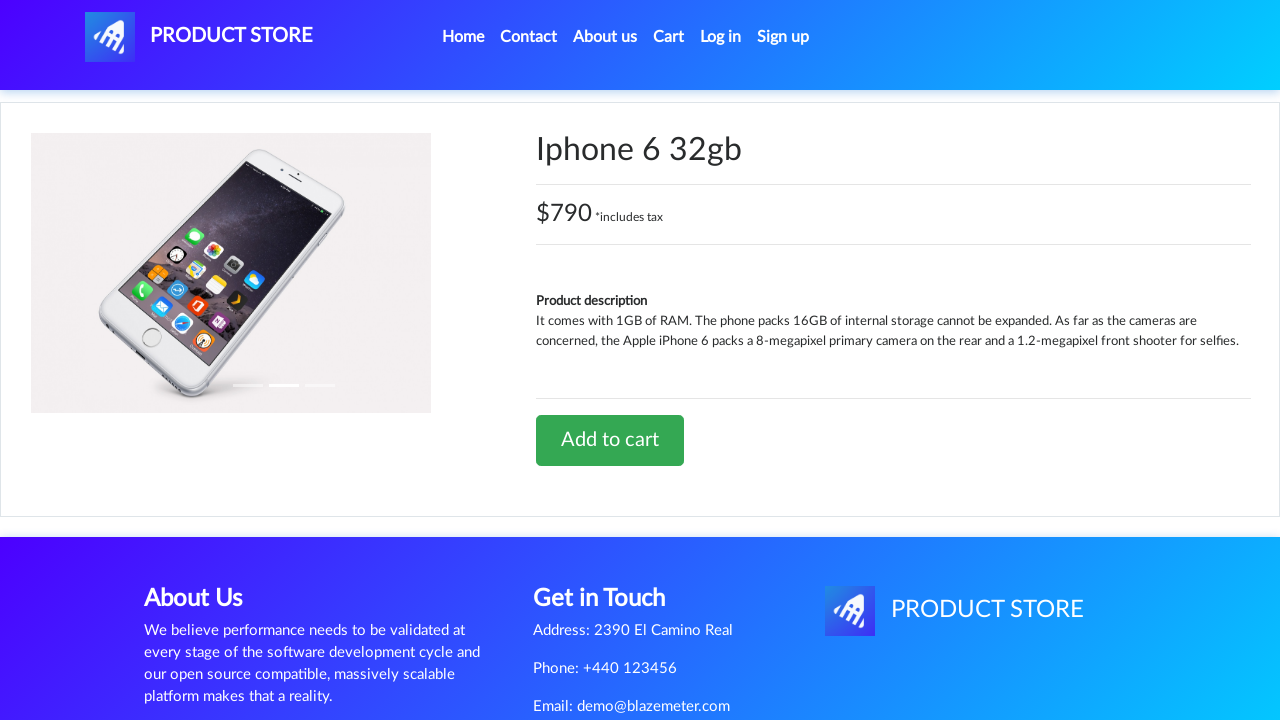

Verified product description text is displayed
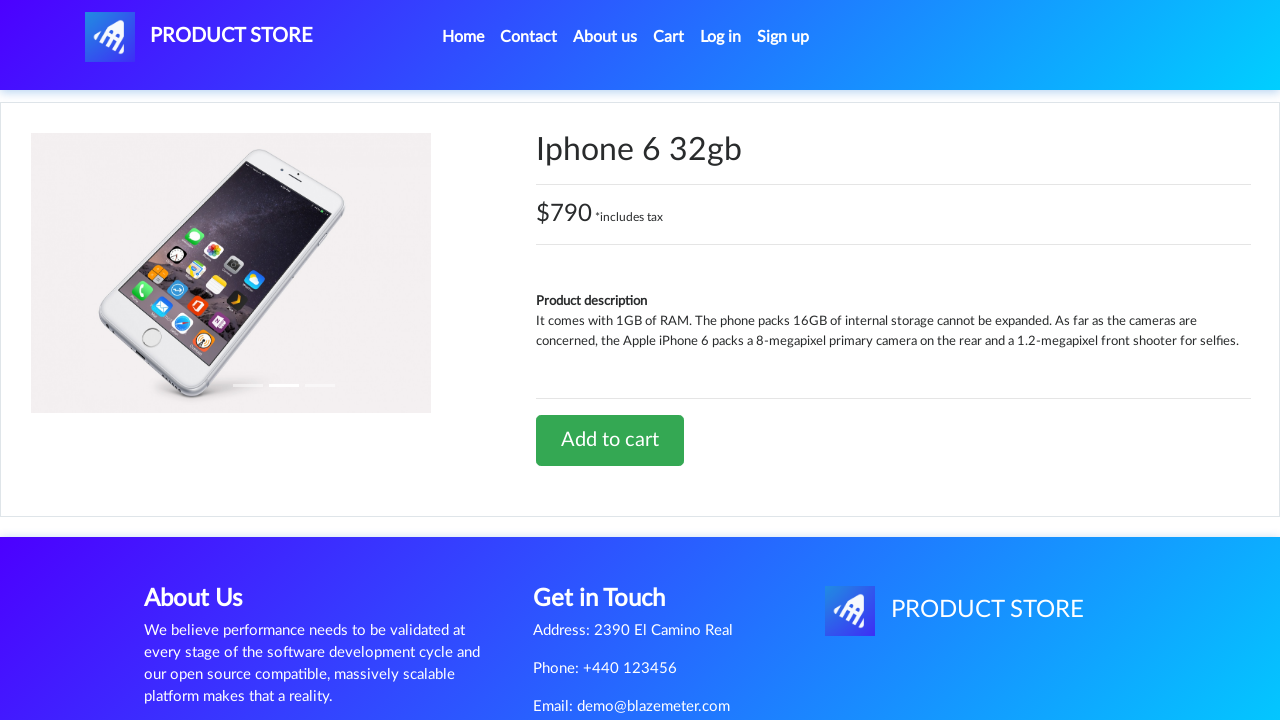

Navigated back to main page
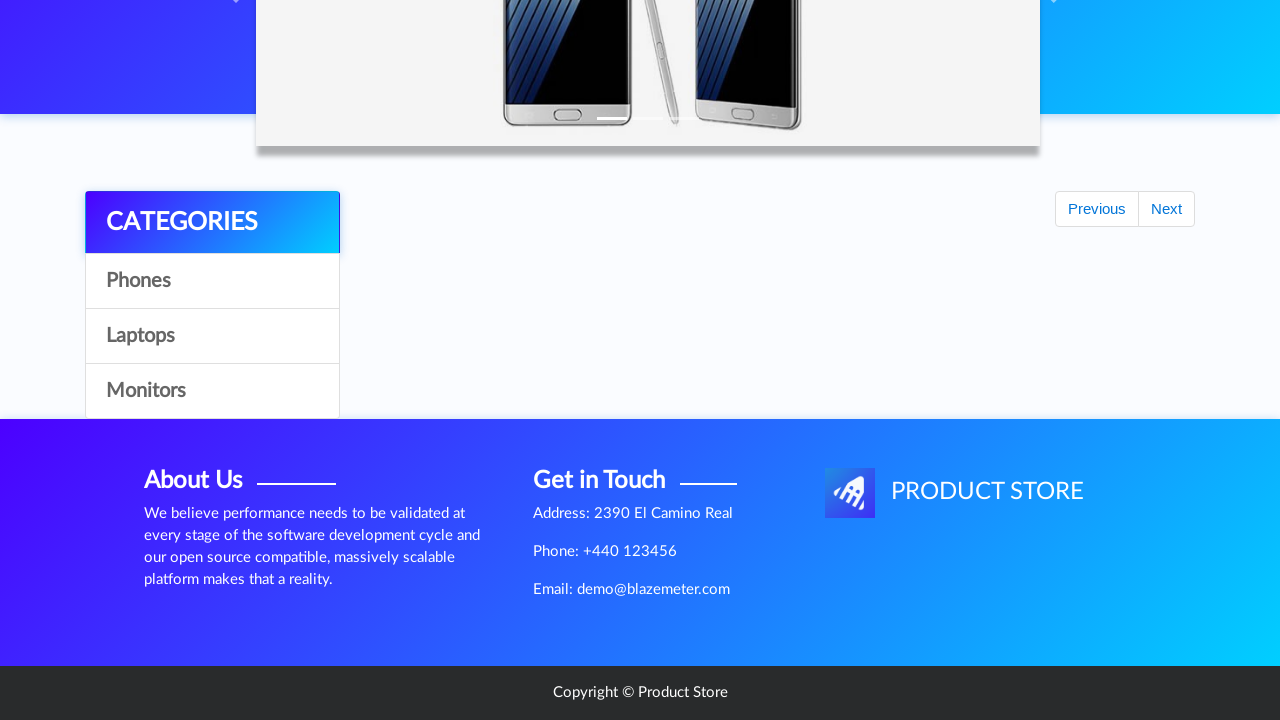

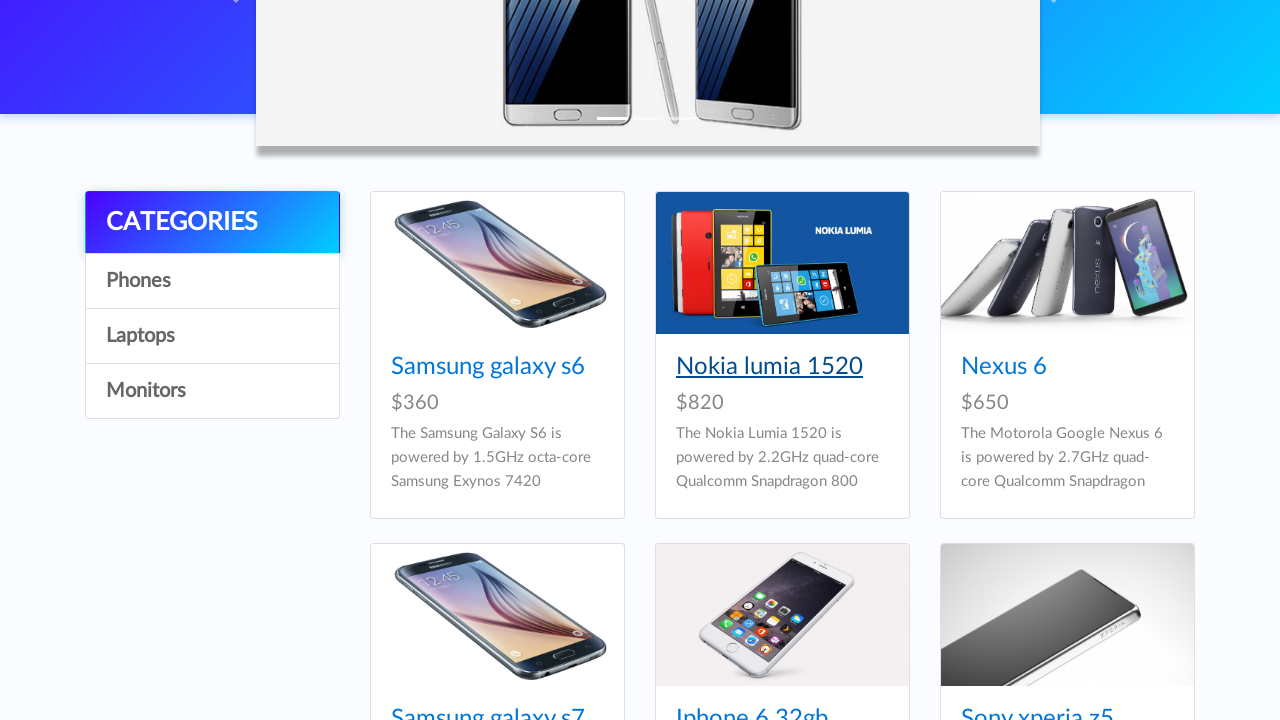